Tests multi-select functionality by holding Ctrl and clicking multiple list items

Starting URL: https://www.leafground.com/list.xhtml

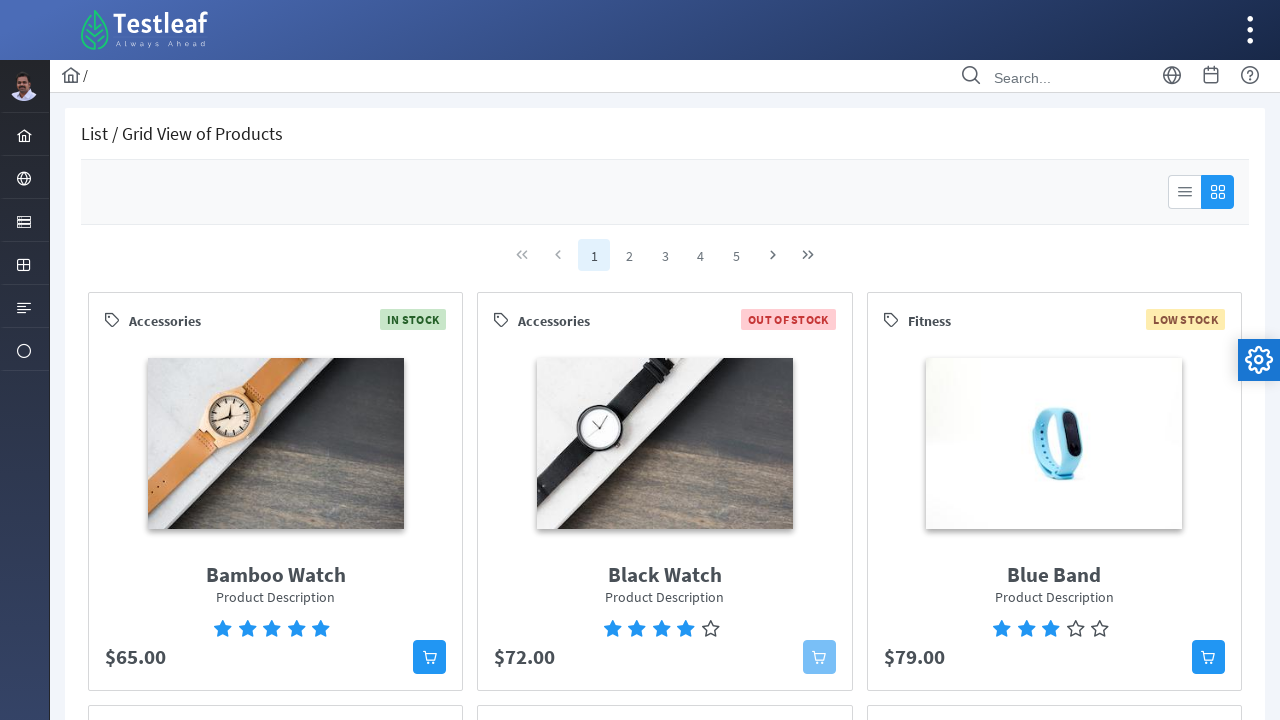

Waited for list items to load in the 'From' list
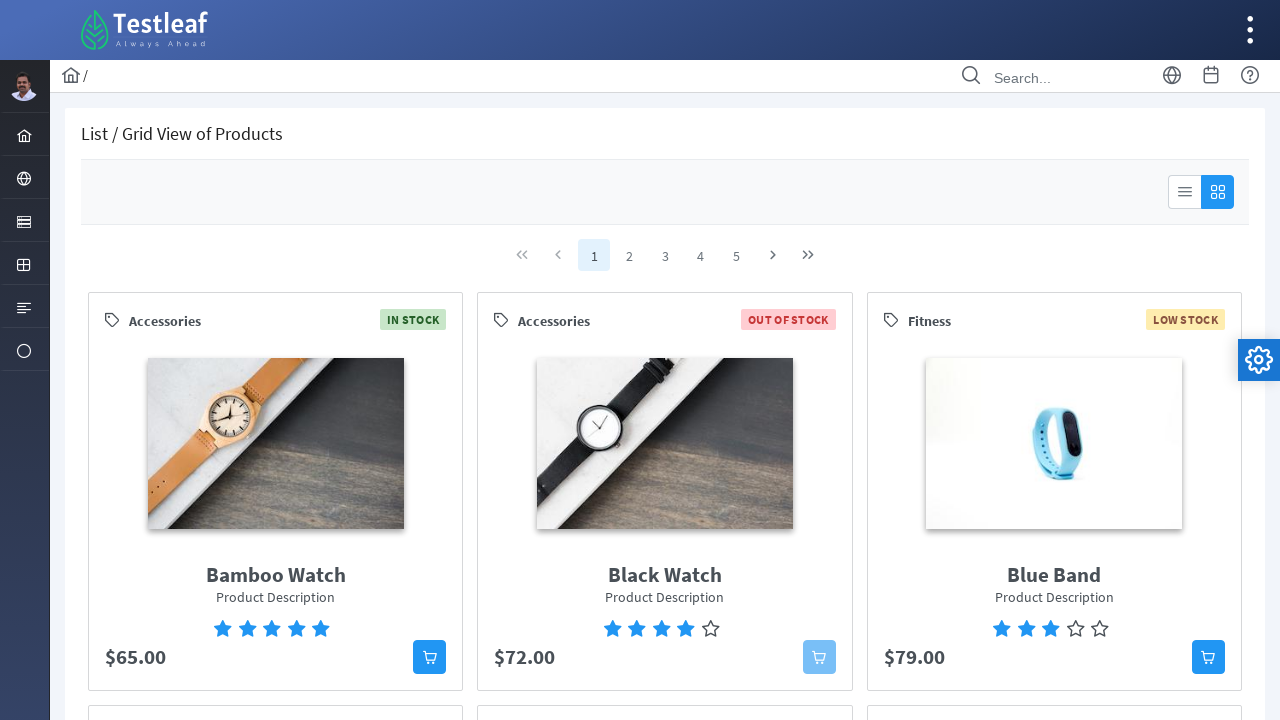

Retrieved all selectable list items from the 'From' list
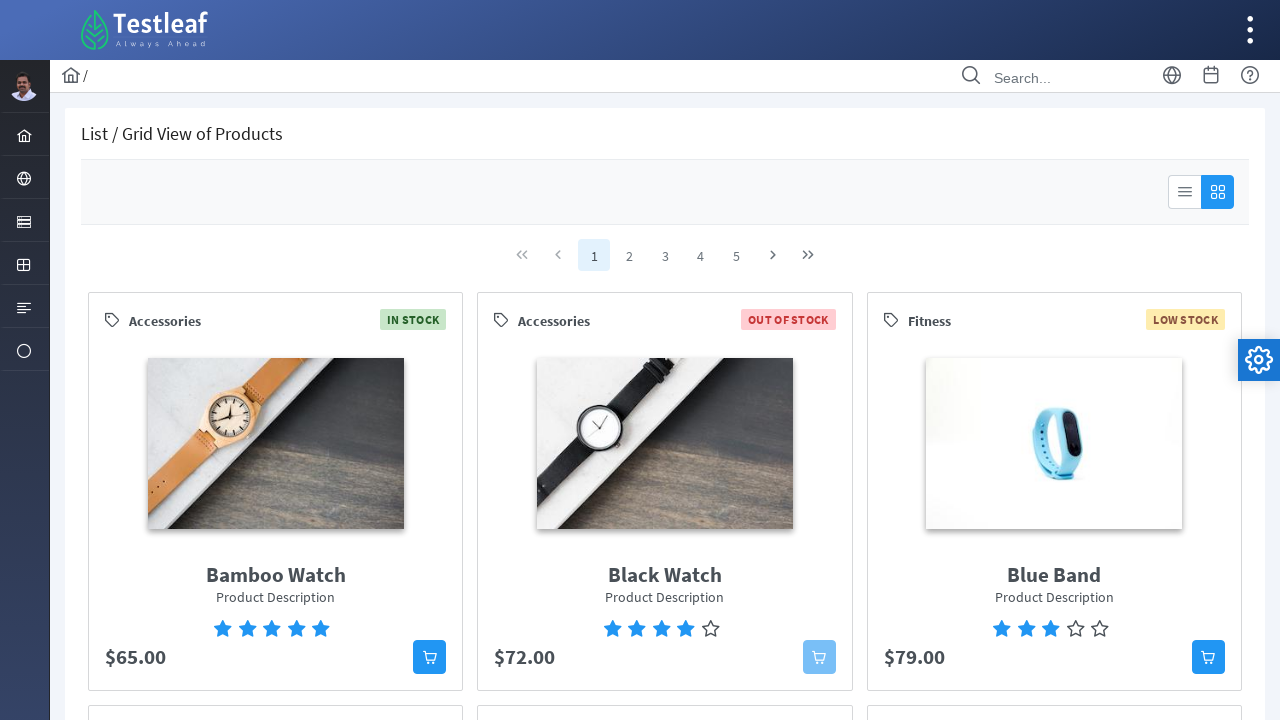

Pressed Control key down to enable multi-select mode
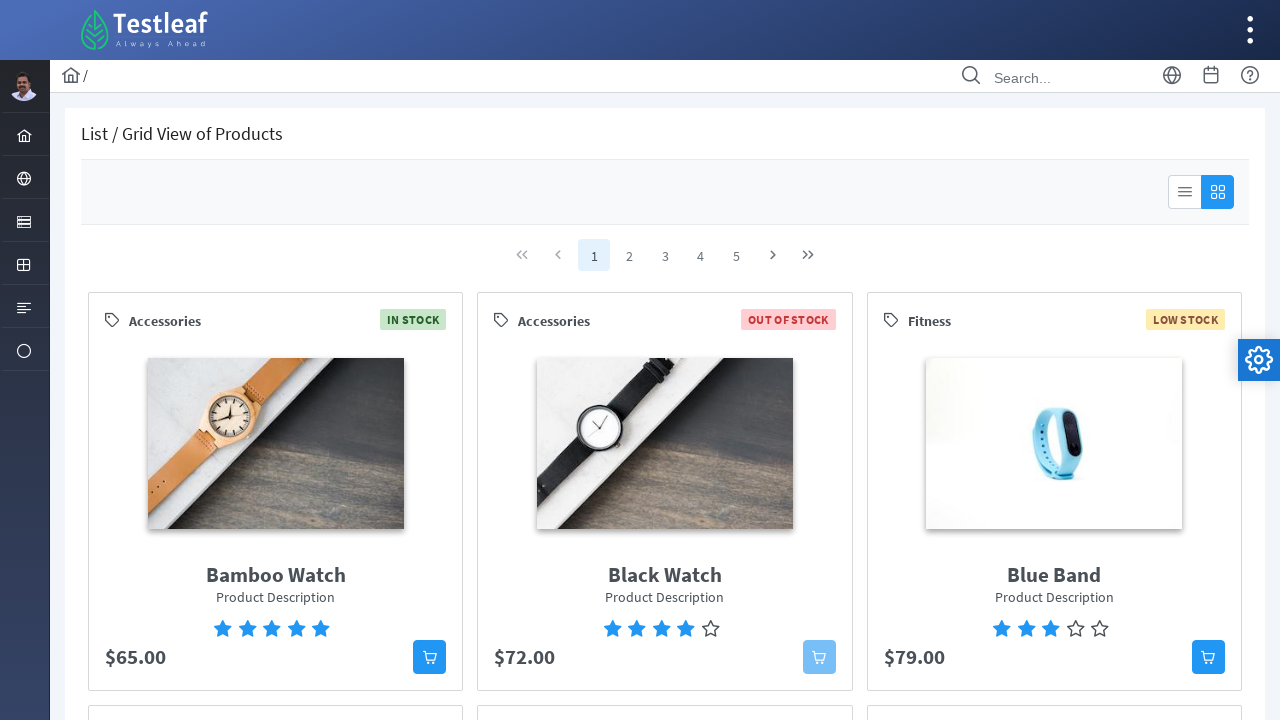

Clicked first list item while holding Control at (291, 472) on xpath=//ul[@aria-label='From']/li >> nth=0
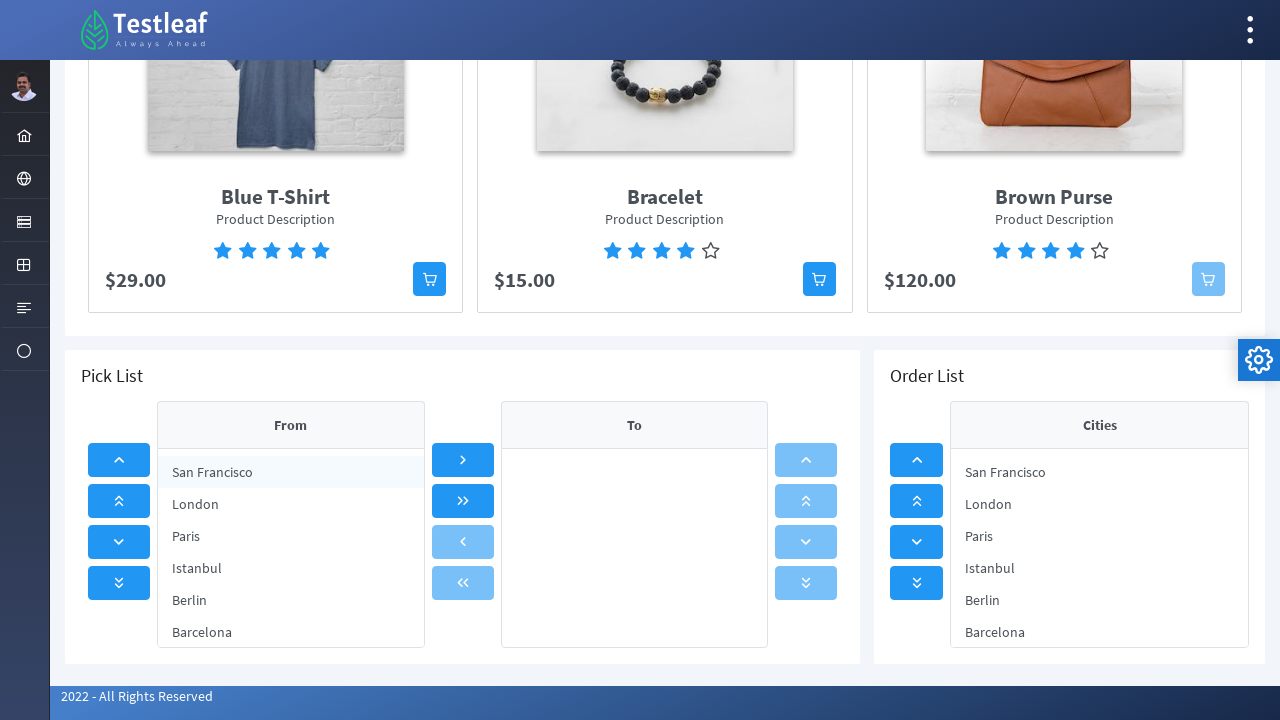

Clicked second list item while holding Control at (291, 504) on xpath=//ul[@aria-label='From']/li >> nth=1
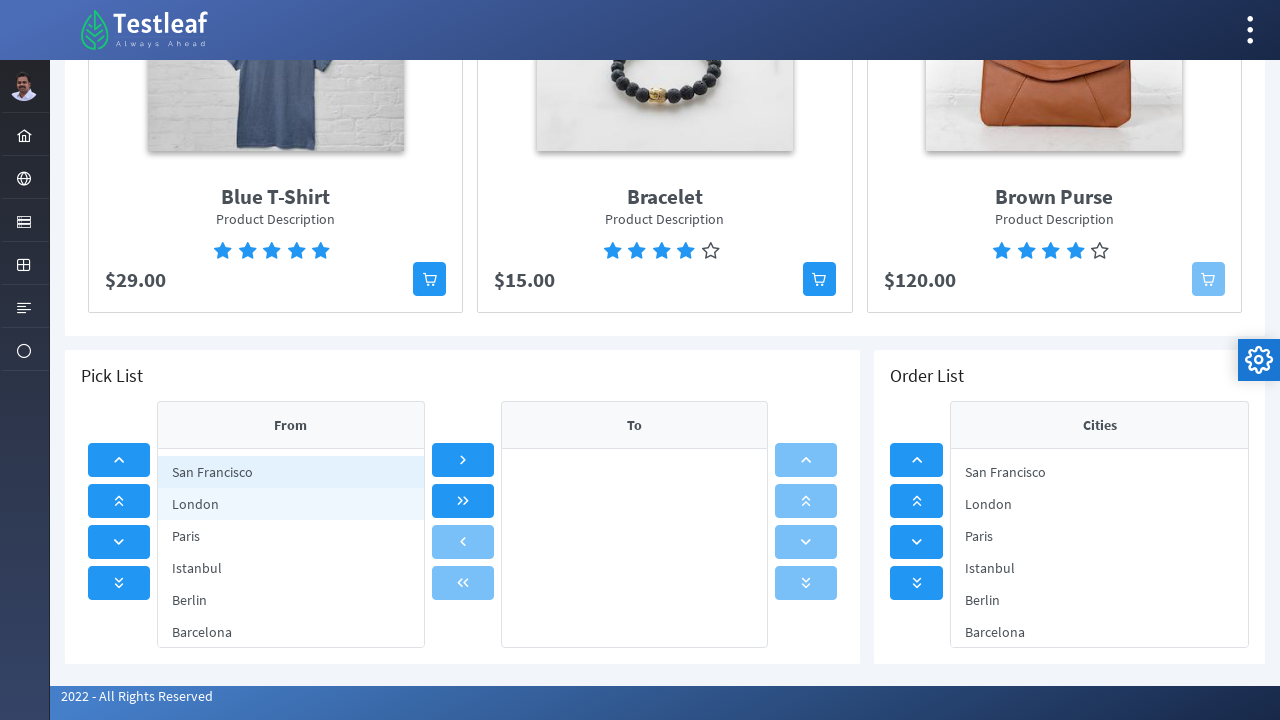

Clicked third list item while holding Control at (291, 536) on xpath=//ul[@aria-label='From']/li >> nth=2
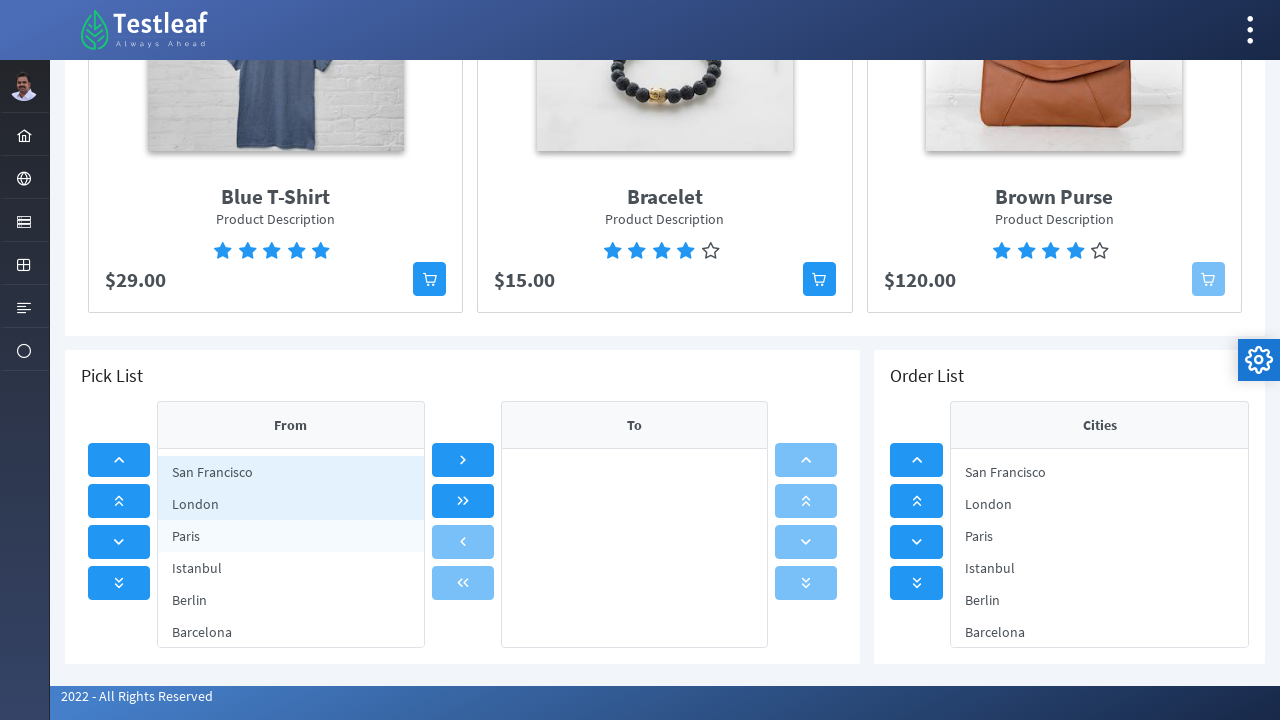

Released Control key to complete multi-select operation
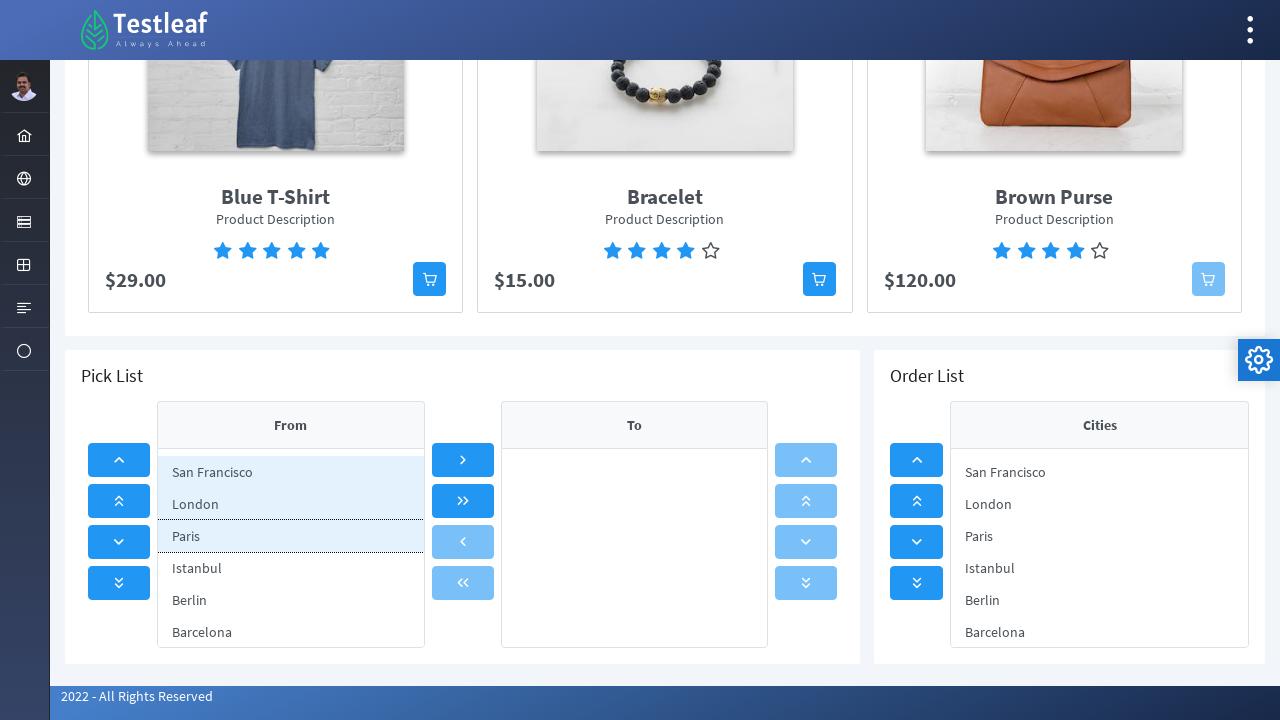

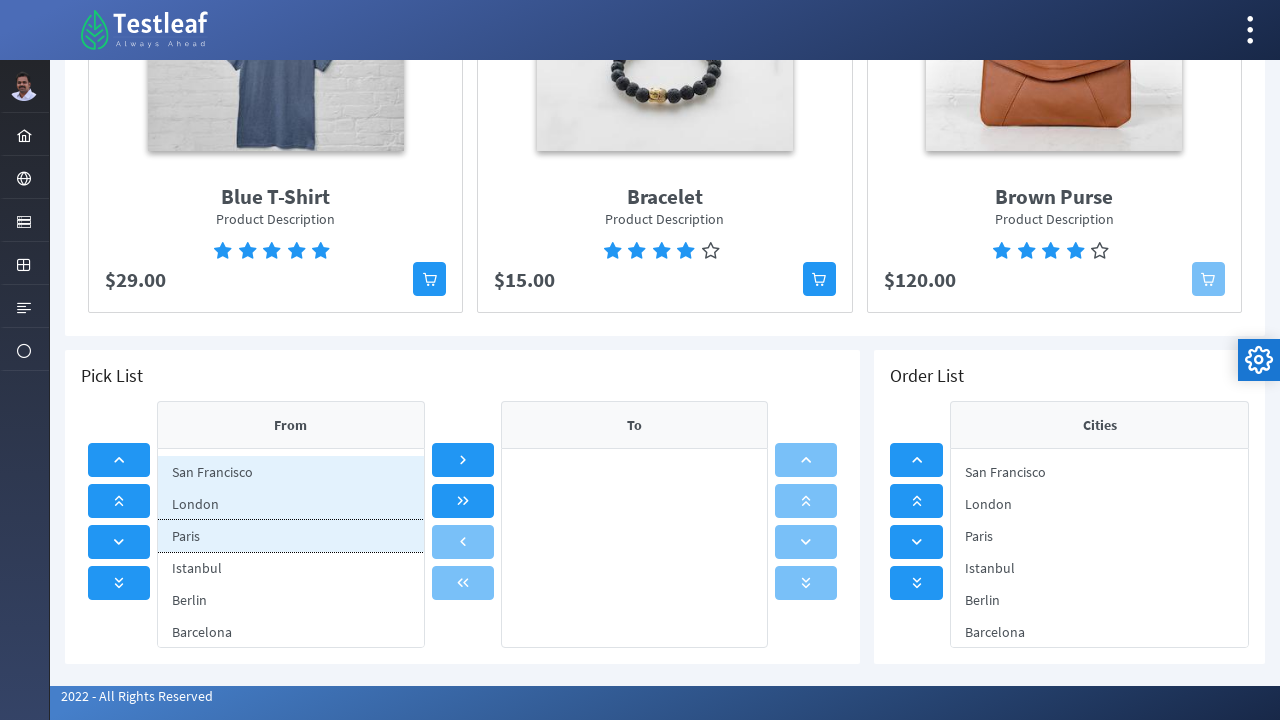